Tests a ToDo application in parallel across multiple browsers by clicking checkboxes, adding a new todo item, and archiving completed items while verifying state changes.

Starting URL: http://crossbrowsertesting.github.io/todo-app.html

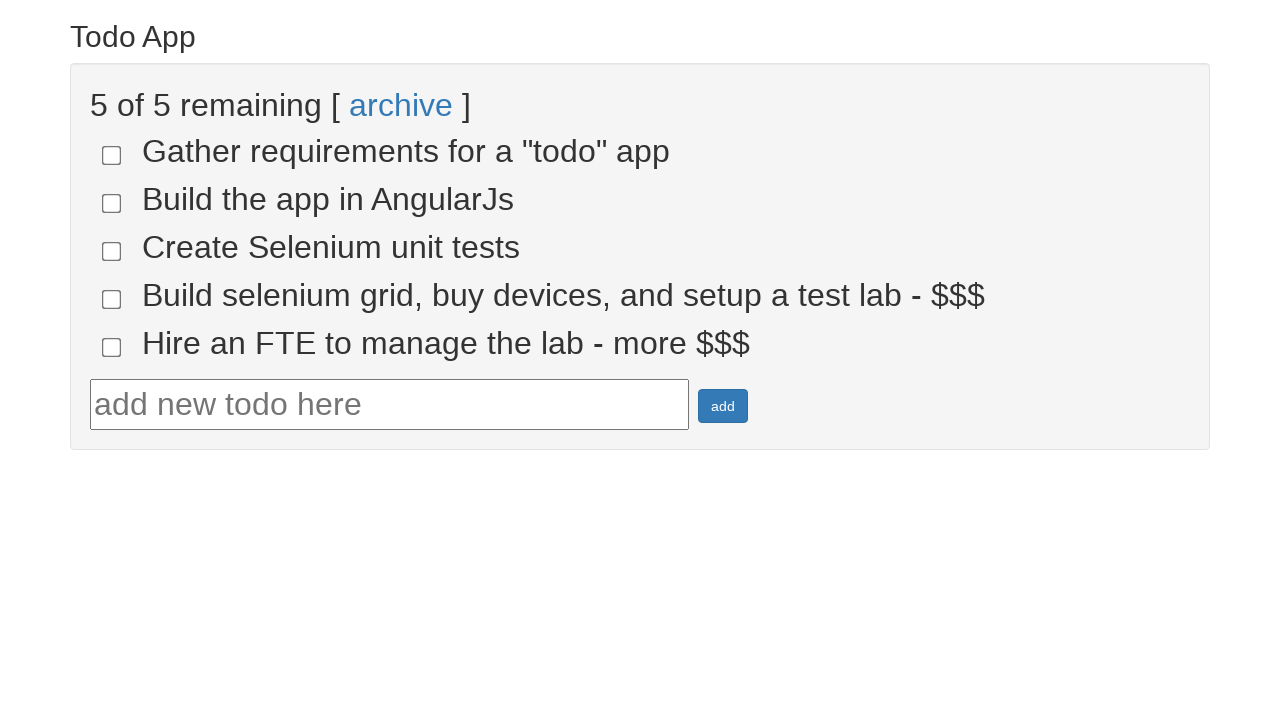

Clicked checkbox for todo item 4 at (112, 299) on input[name='todo-4']
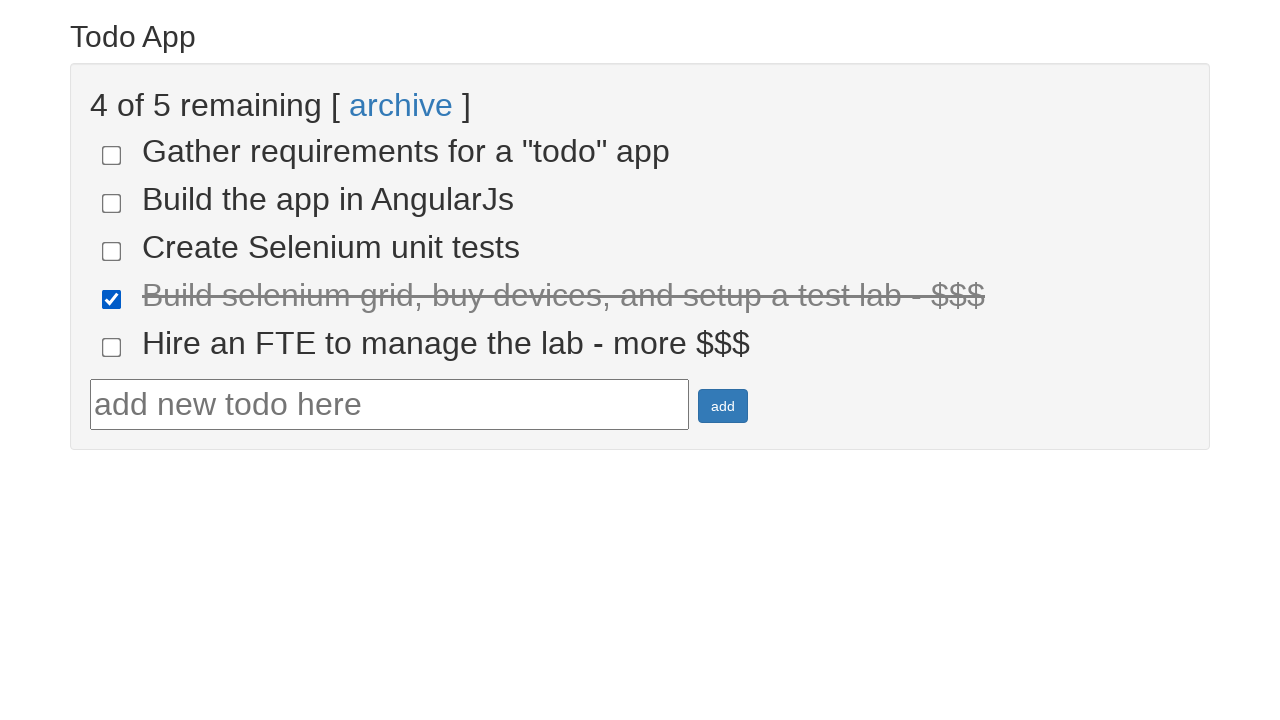

Clicked checkbox for todo item 5 at (112, 347) on input[name='todo-5']
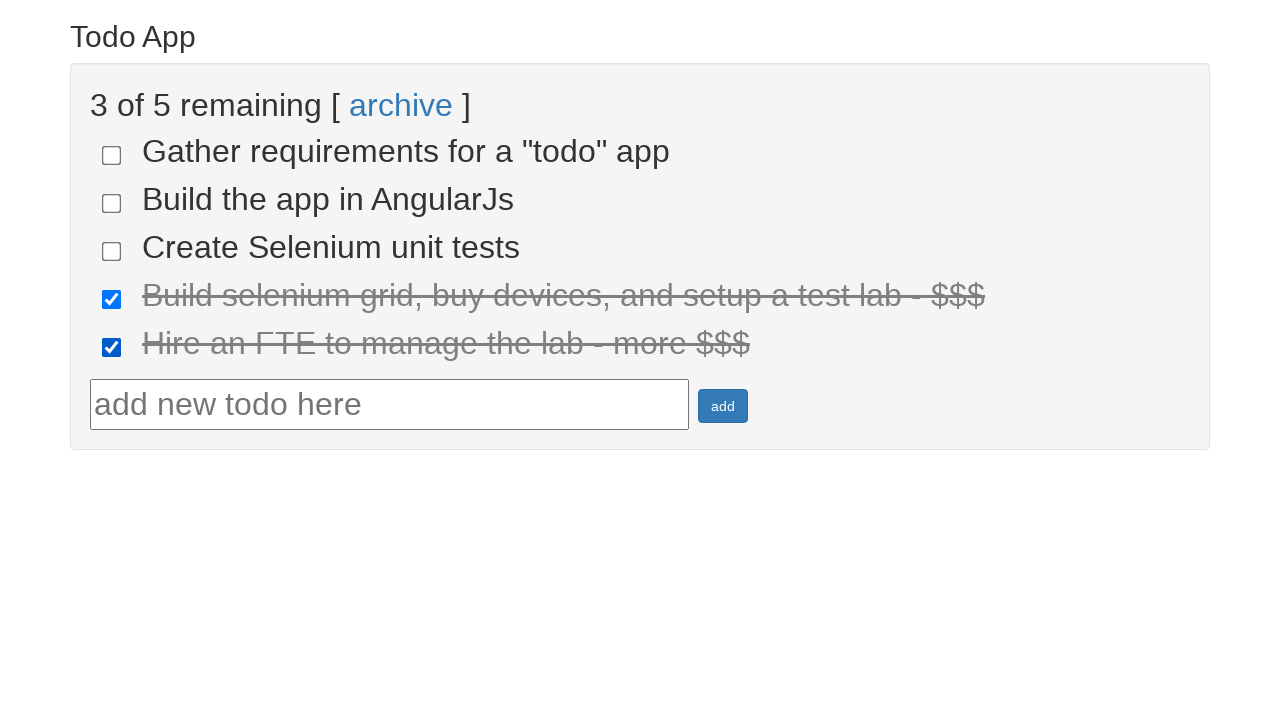

Waited for completed items to appear
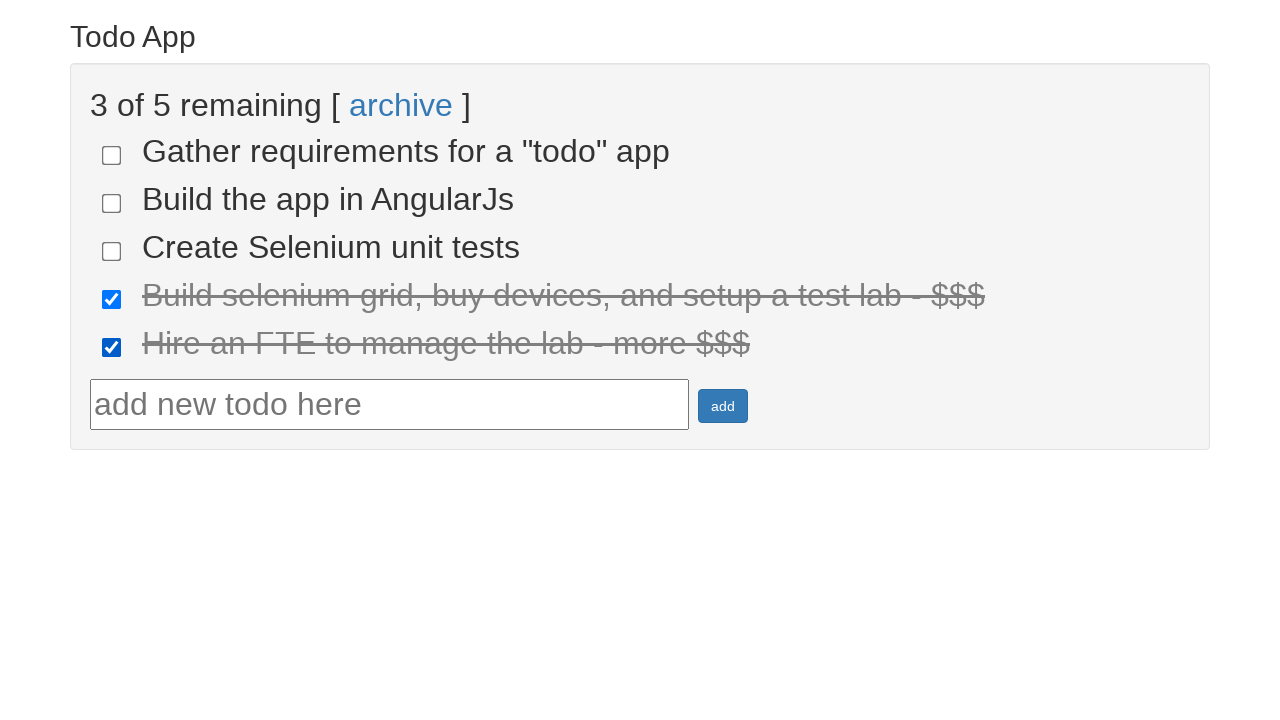

Located all completed items
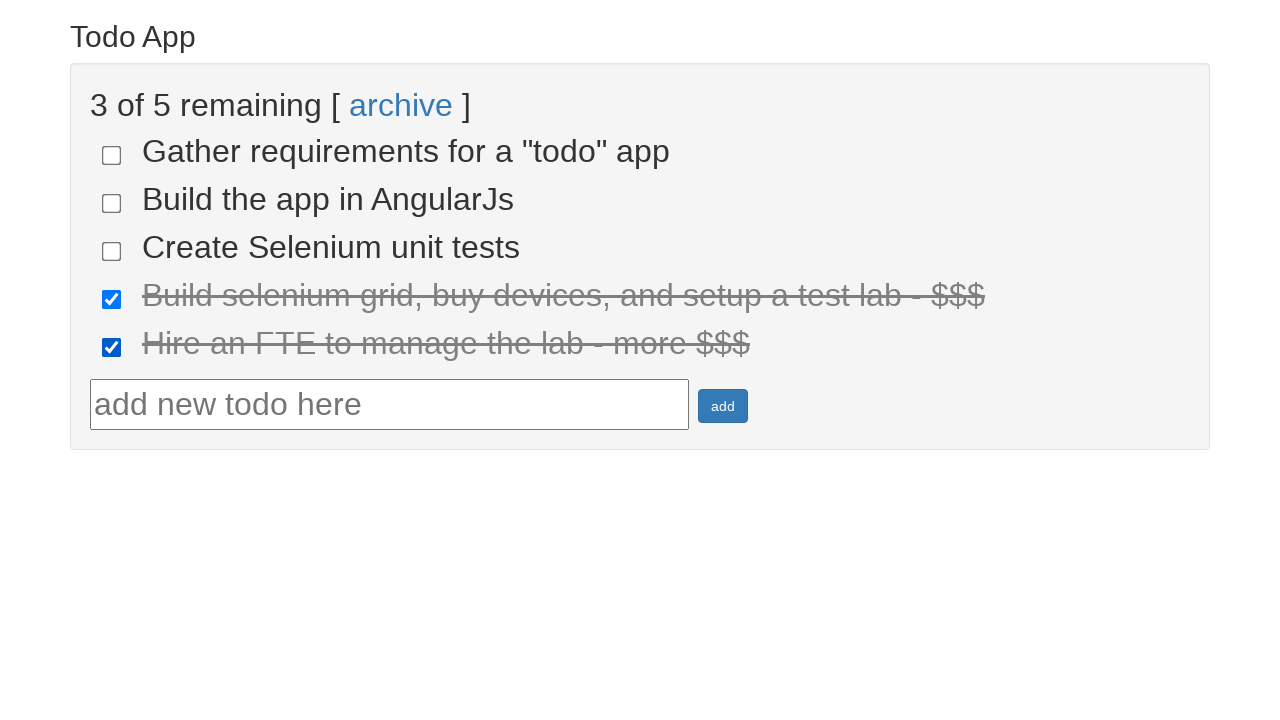

Verified that exactly 2 items are marked as done
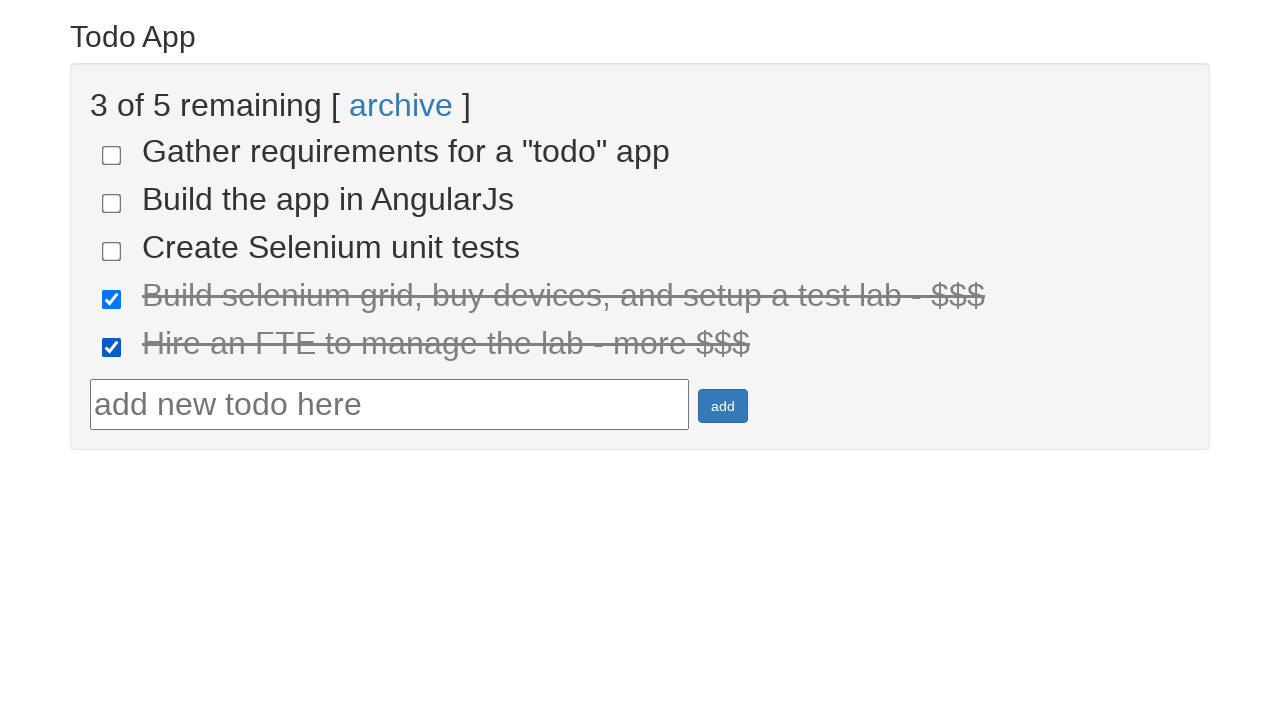

Filled todo text field with 'run your first selenium test' on #todotext
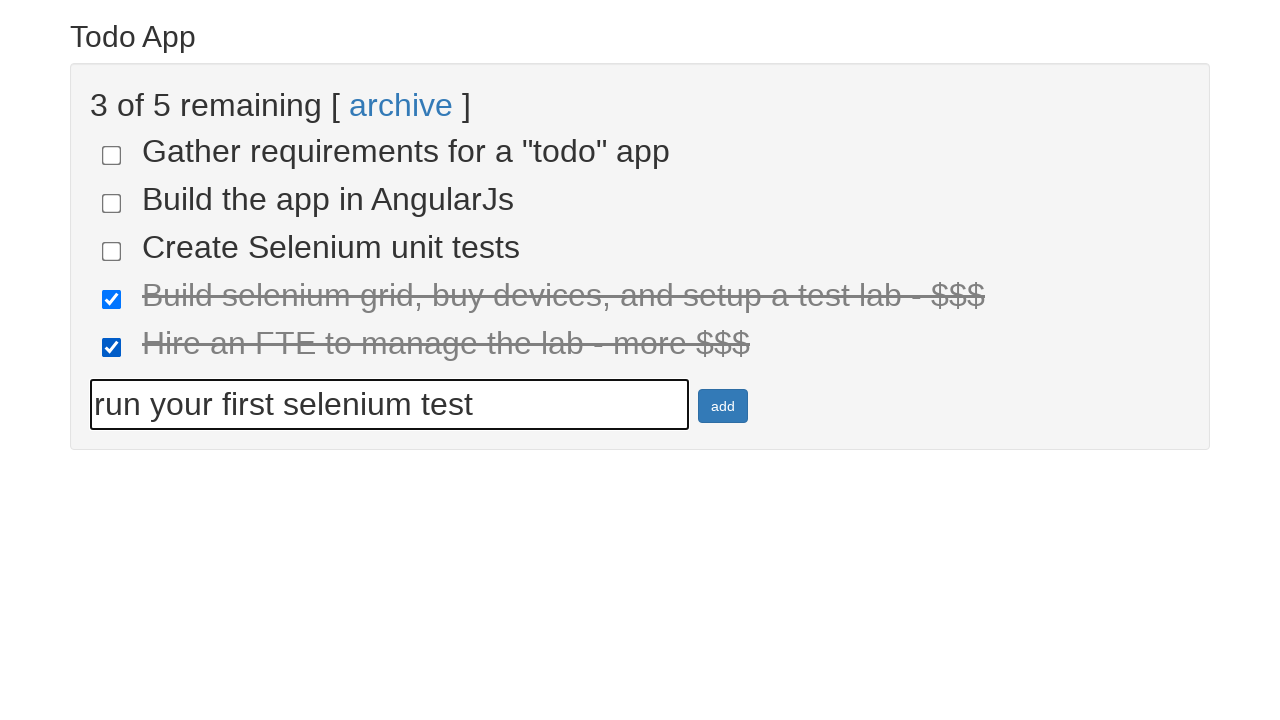

Clicked add button to create new todo item at (723, 406) on #addbutton
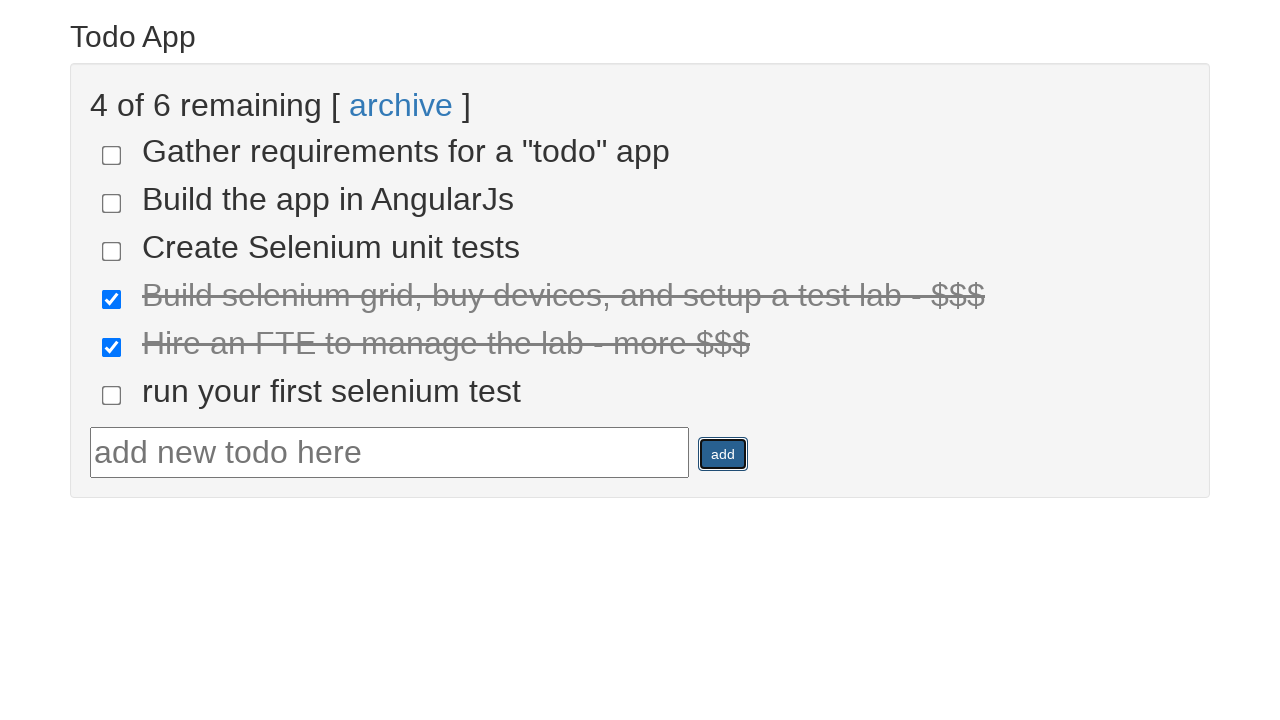

Retrieved text content of newly added todo item
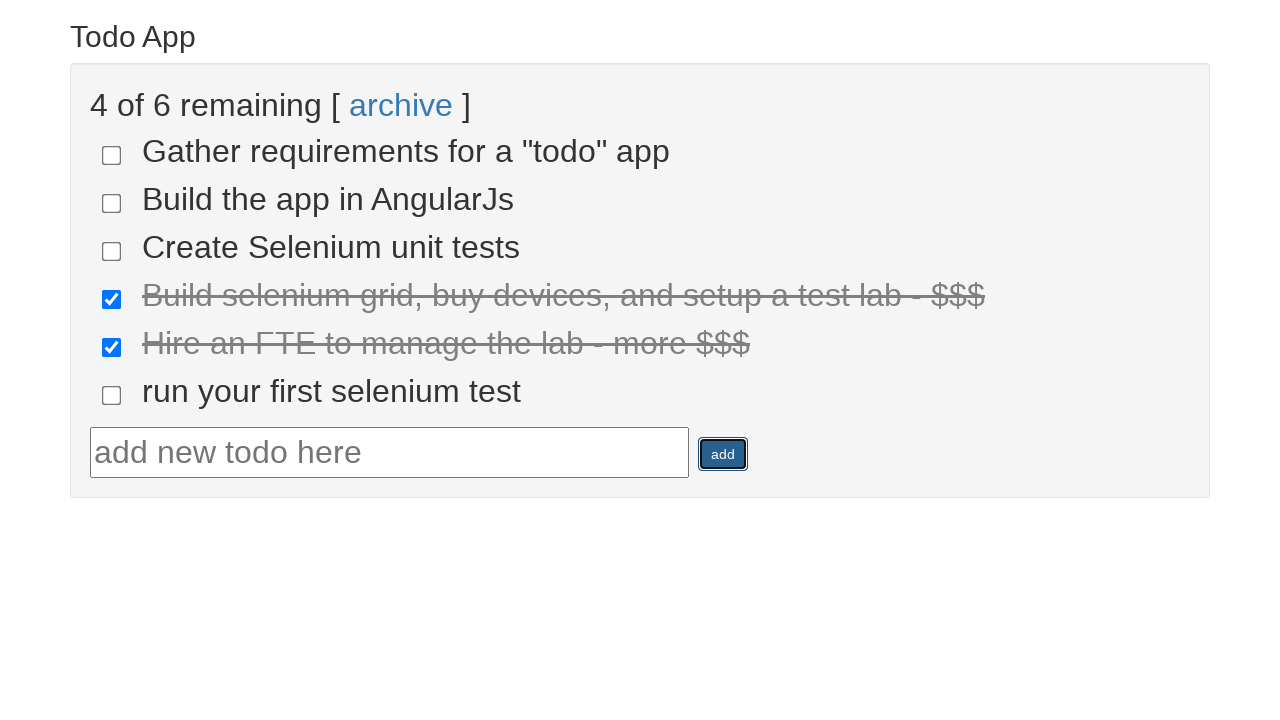

Verified new todo item text matches 'run your first selenium test'
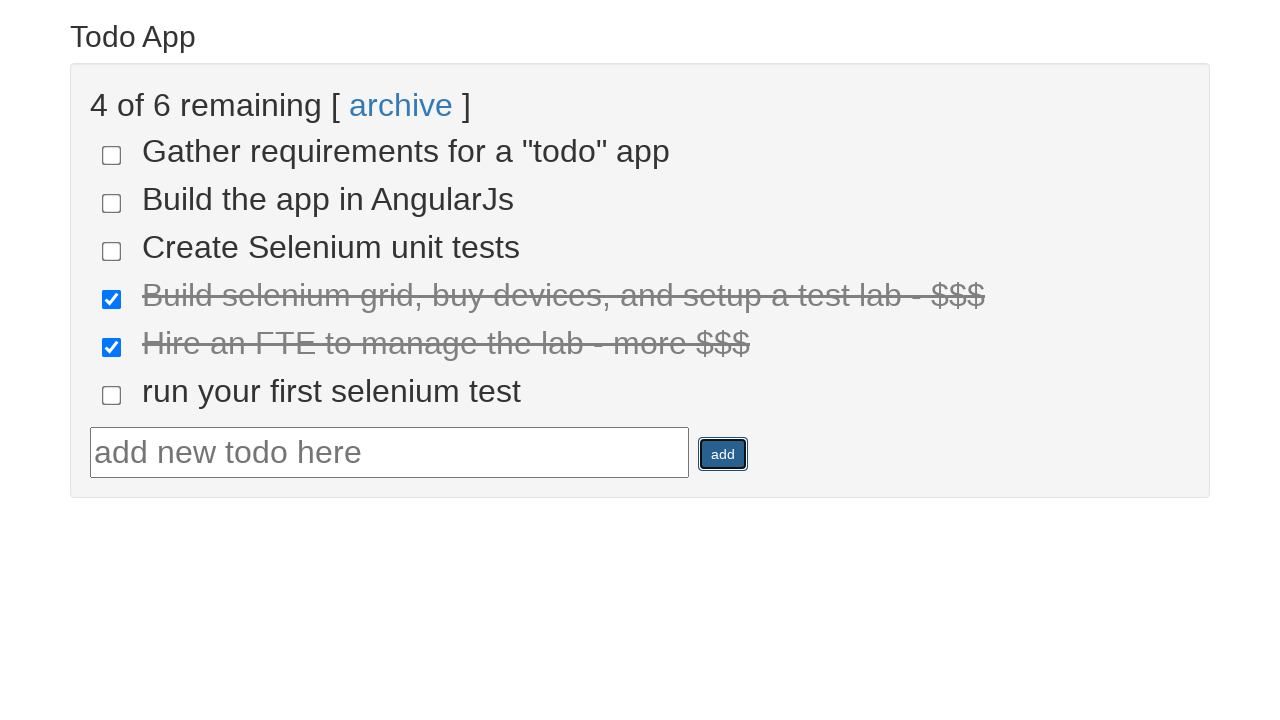

Clicked archive link to archive completed items at (401, 105) on a:has-text('archive')
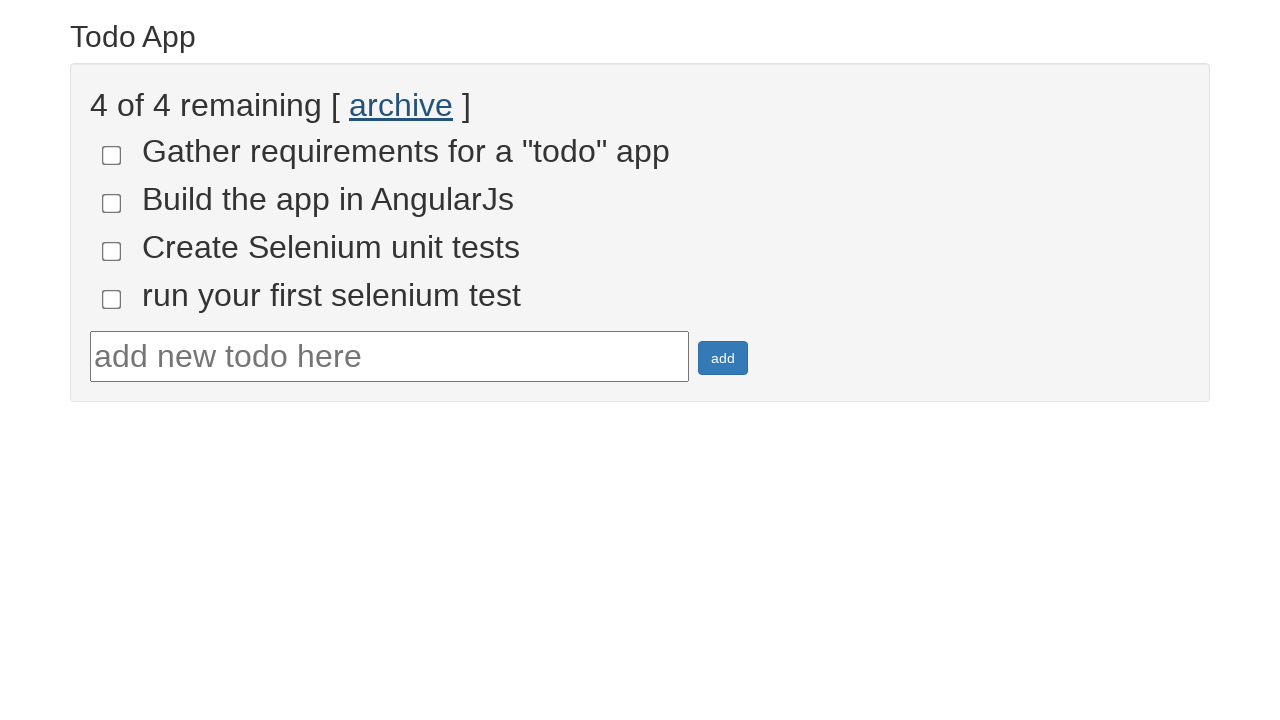

Located all uncompleted items after archiving
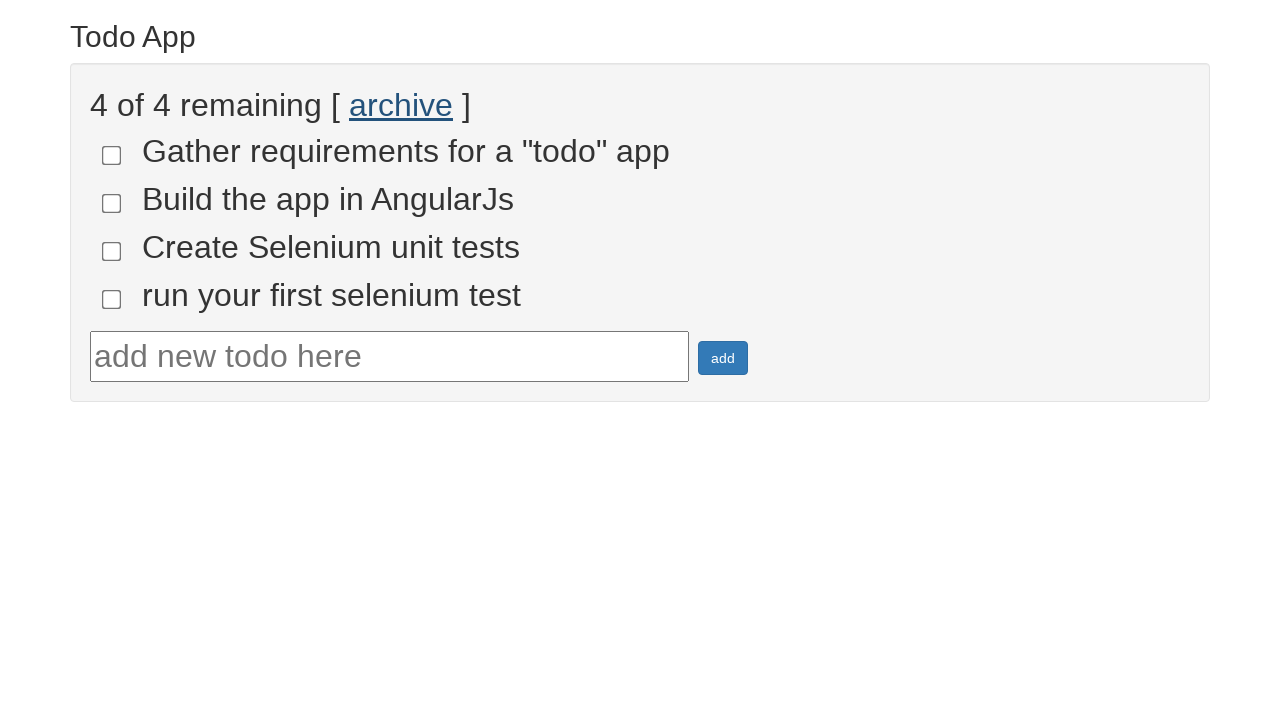

Verified that exactly 4 uncompleted items remain after archiving
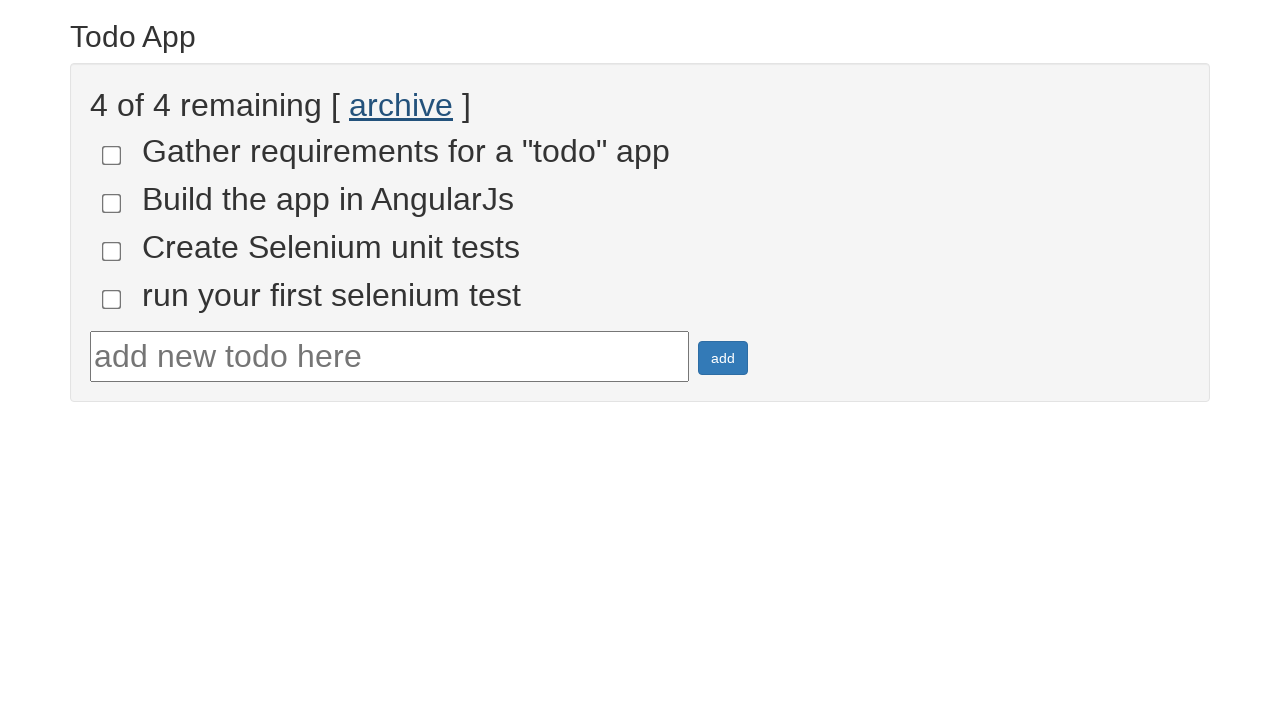

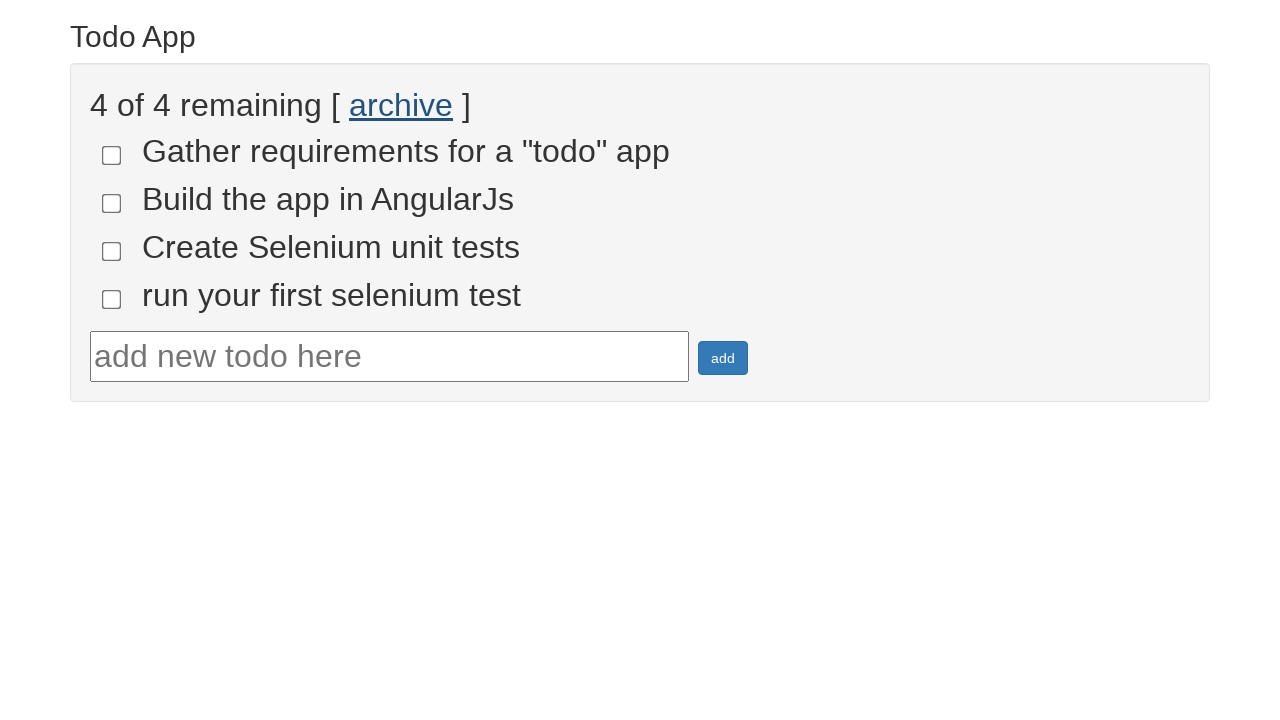